Navigates to the All Courses page and verifies the page title

Starting URL: https://alchemy.hguy.co/lms

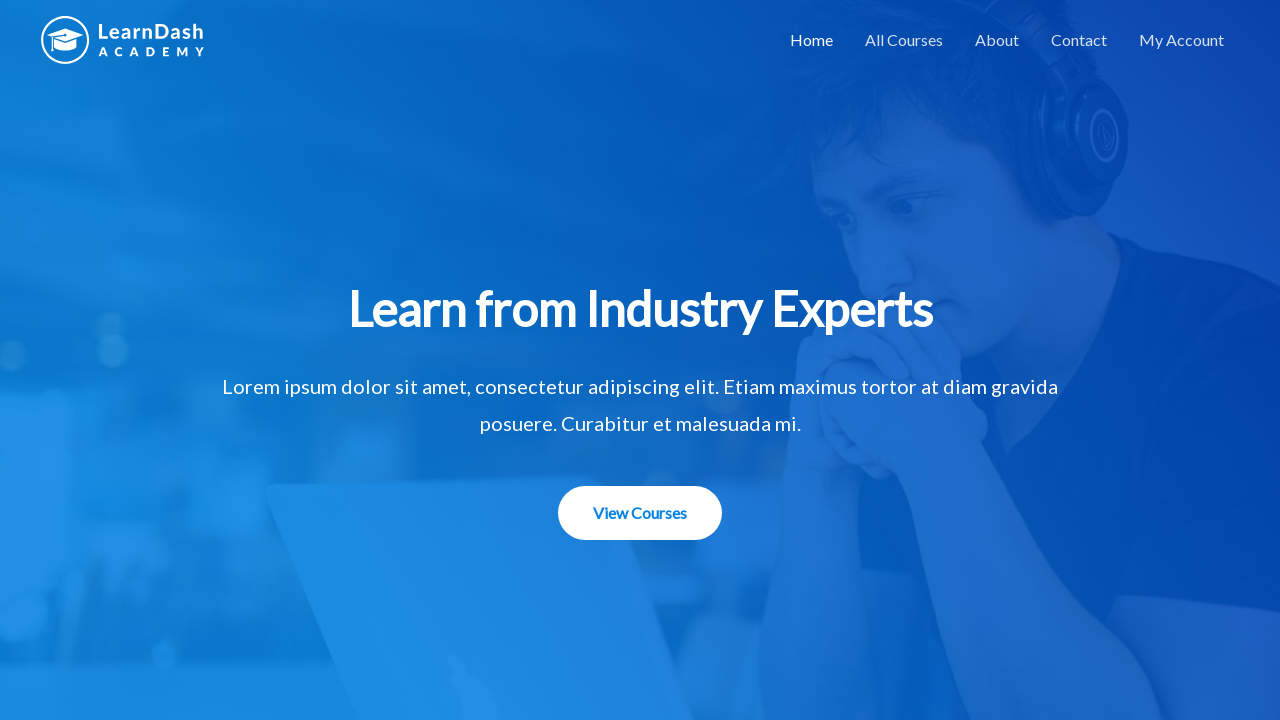

Clicked on the All Courses menu item at (904, 40) on #menu-item-1508
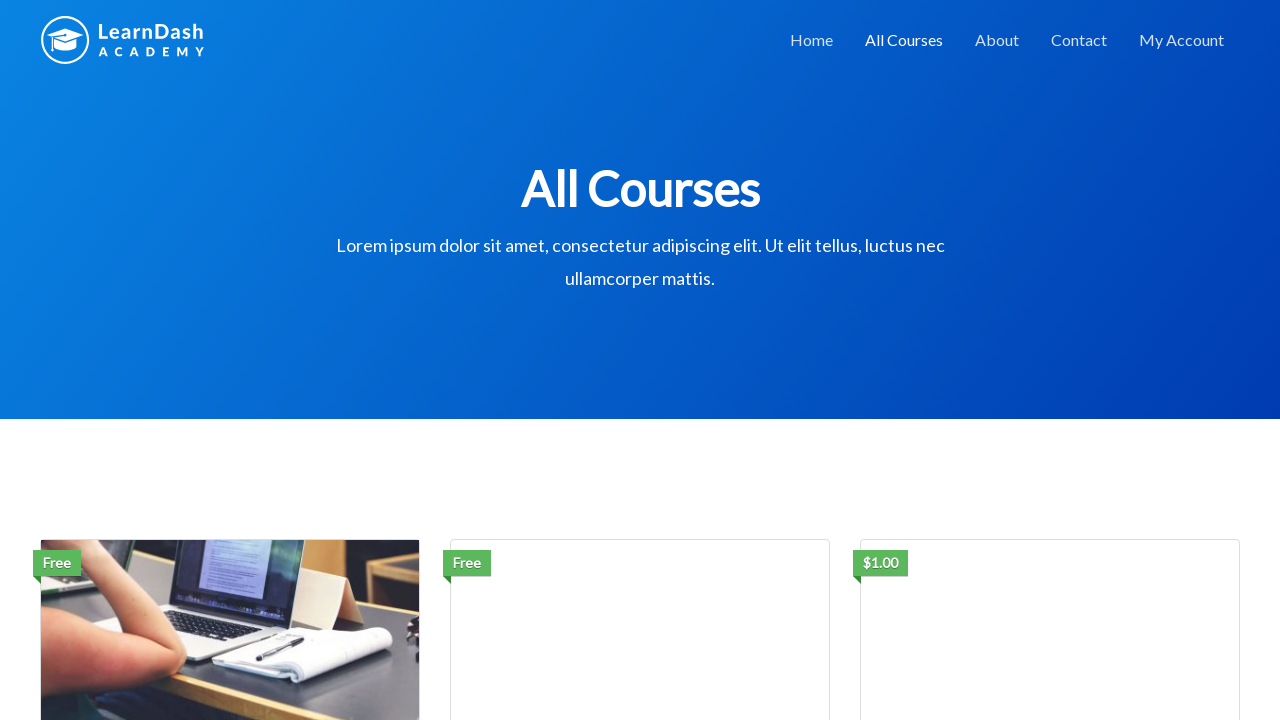

Verified page title is 'All Courses – Alchemy LMS'
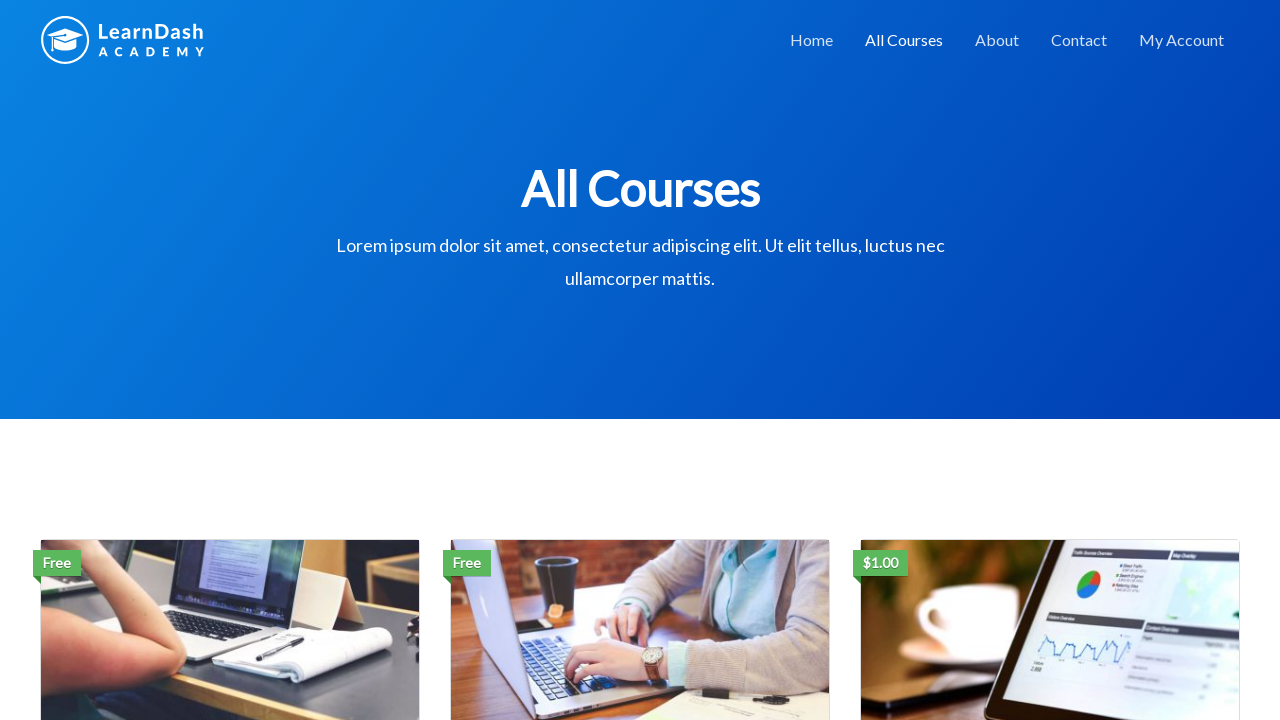

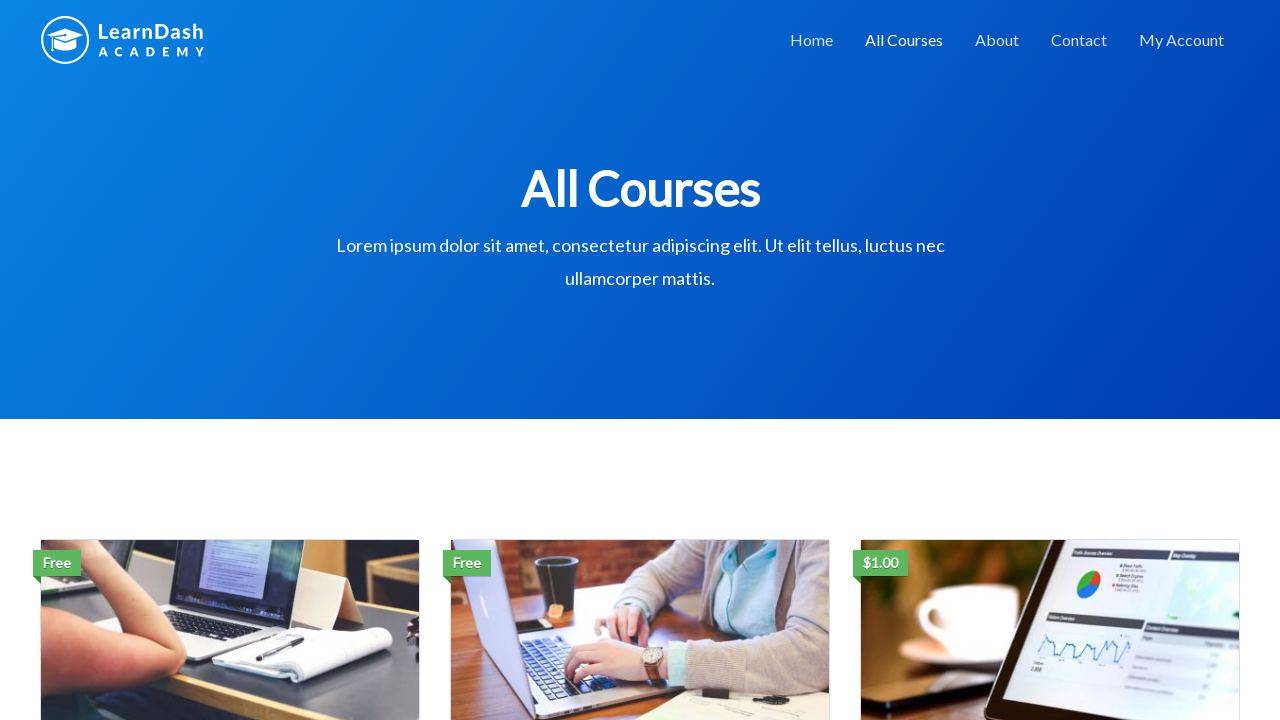